Tests React Semantic UI dropdown by selecting multiple different options (Christian, Stevie Feliciano, Justen Kitsune) and verifying the selections are displayed correctly.

Starting URL: https://react.semantic-ui.com/maximize/dropdown-example-selection/

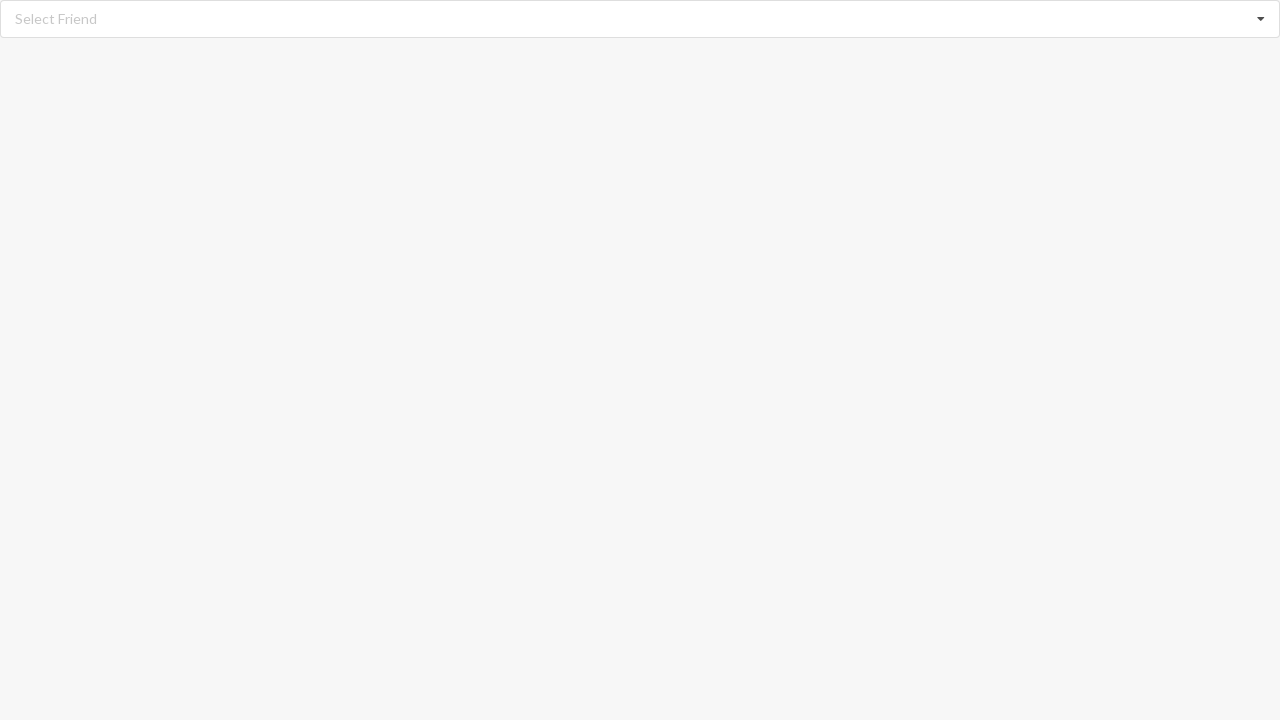

Clicked dropdown icon to open menu at (1261, 19) on xpath=//i[@class='dropdown icon']
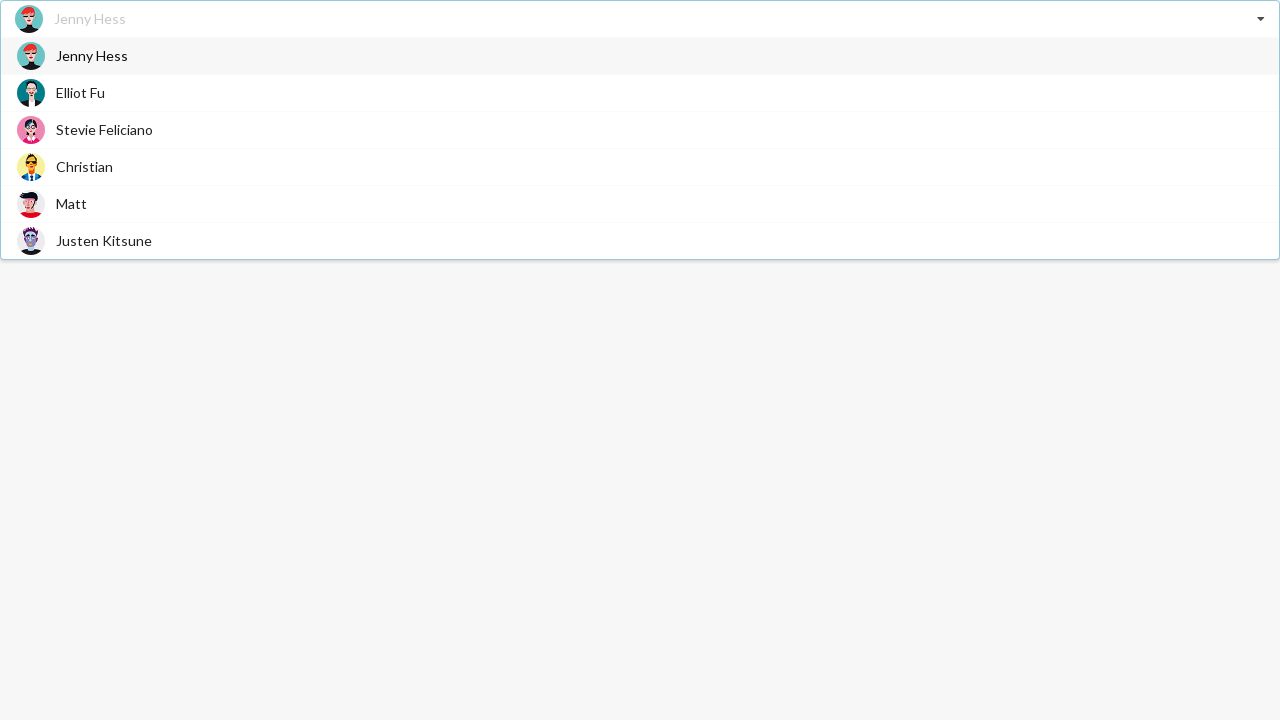

Dropdown menu appeared with options
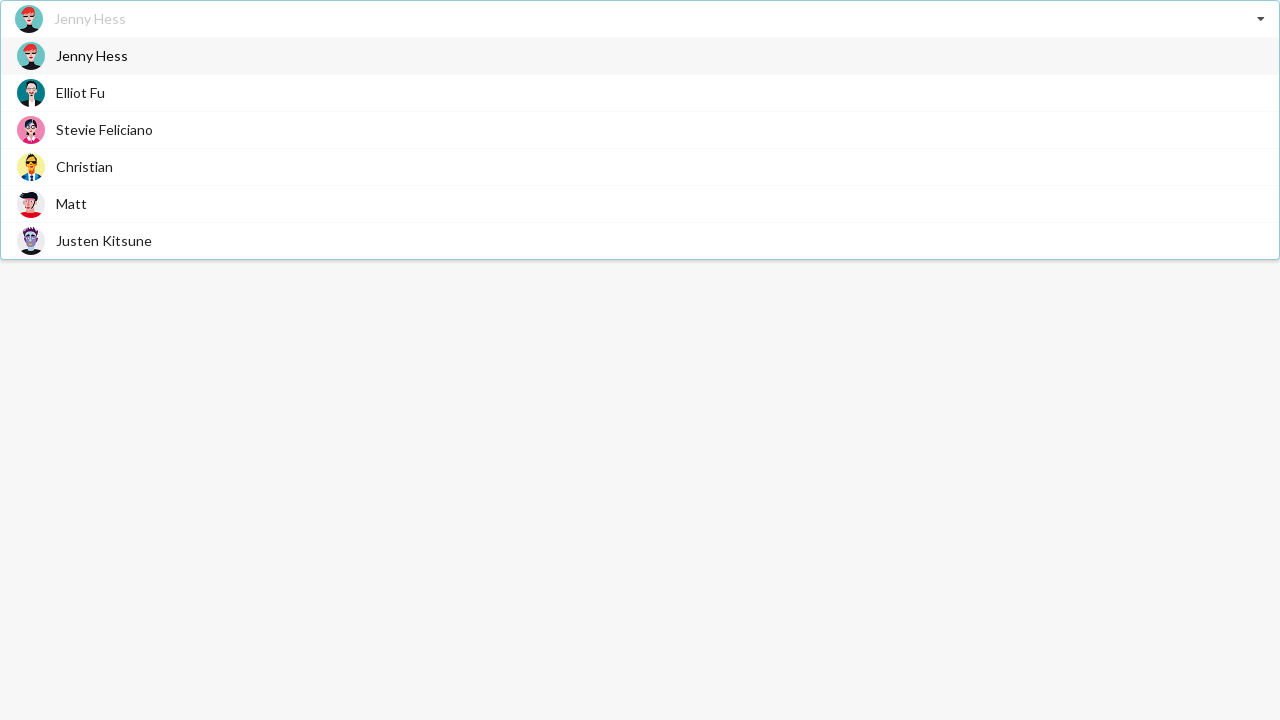

Selected 'Christian' from dropdown at (84, 166) on xpath=//div[@class='visible menu transition']//span[text()='Christian']
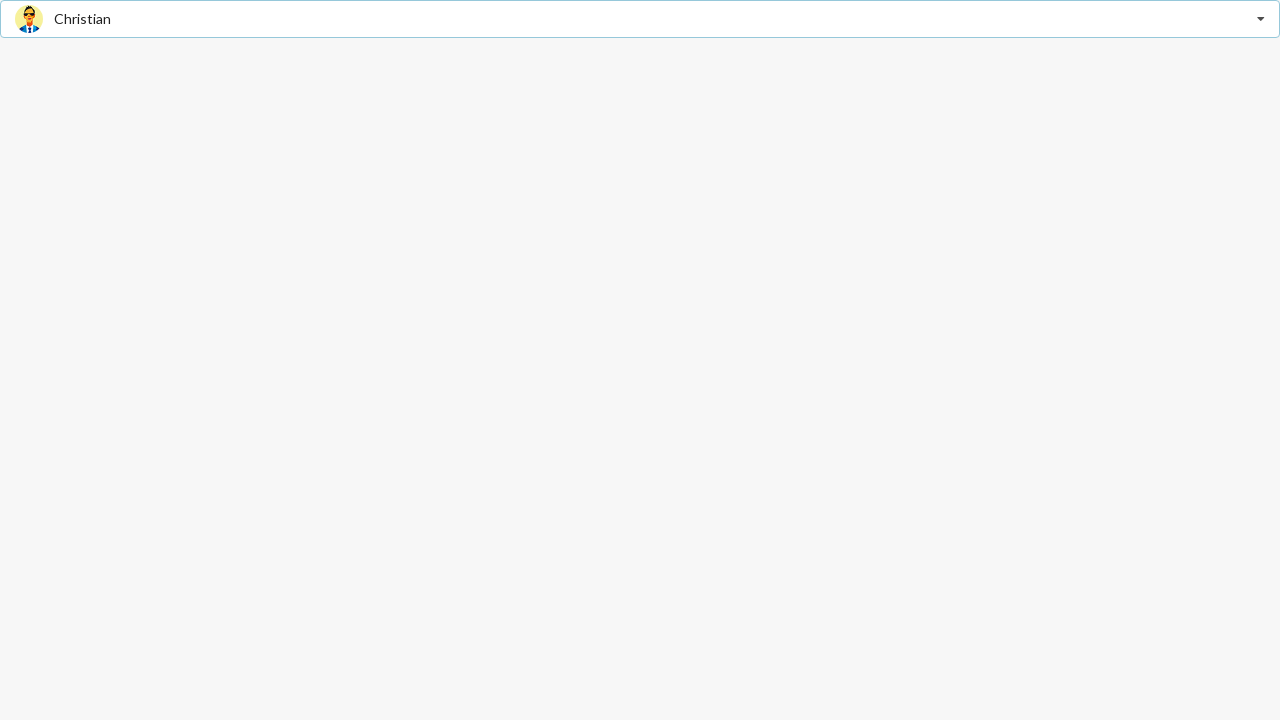

Verified 'Christian' selection is displayed correctly
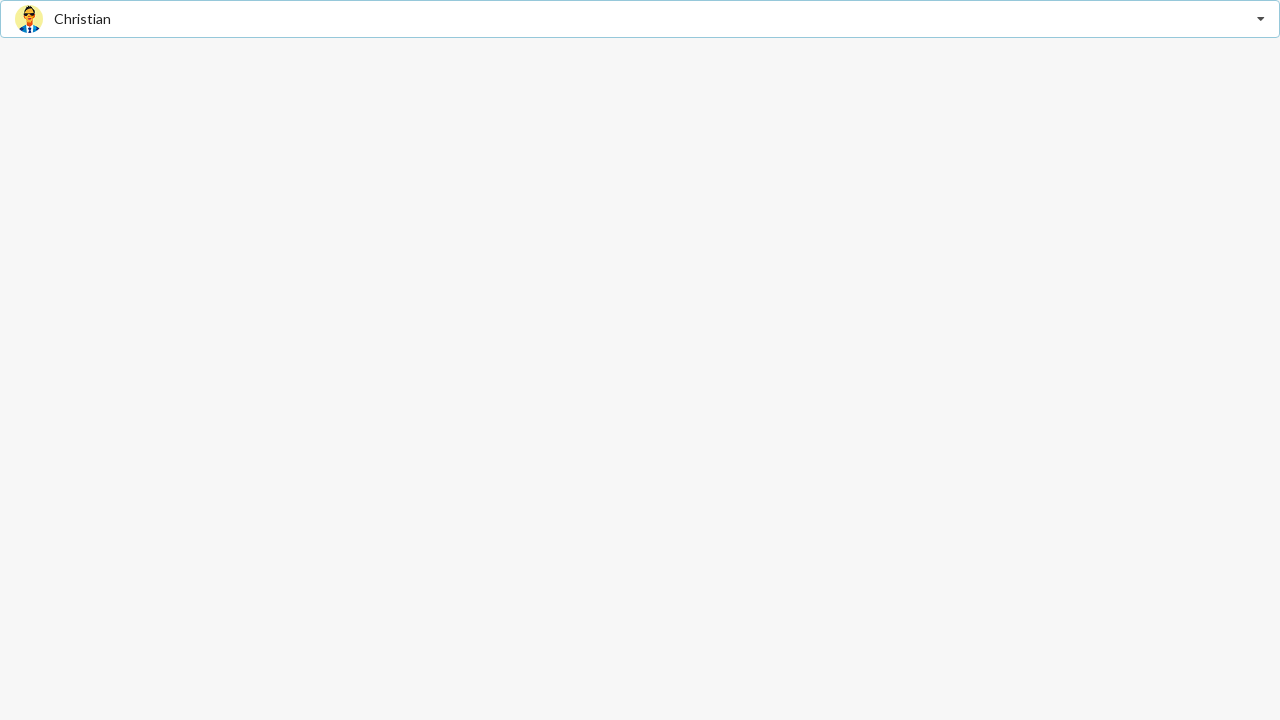

Clicked dropdown icon to open menu at (1261, 19) on xpath=//i[@class='dropdown icon']
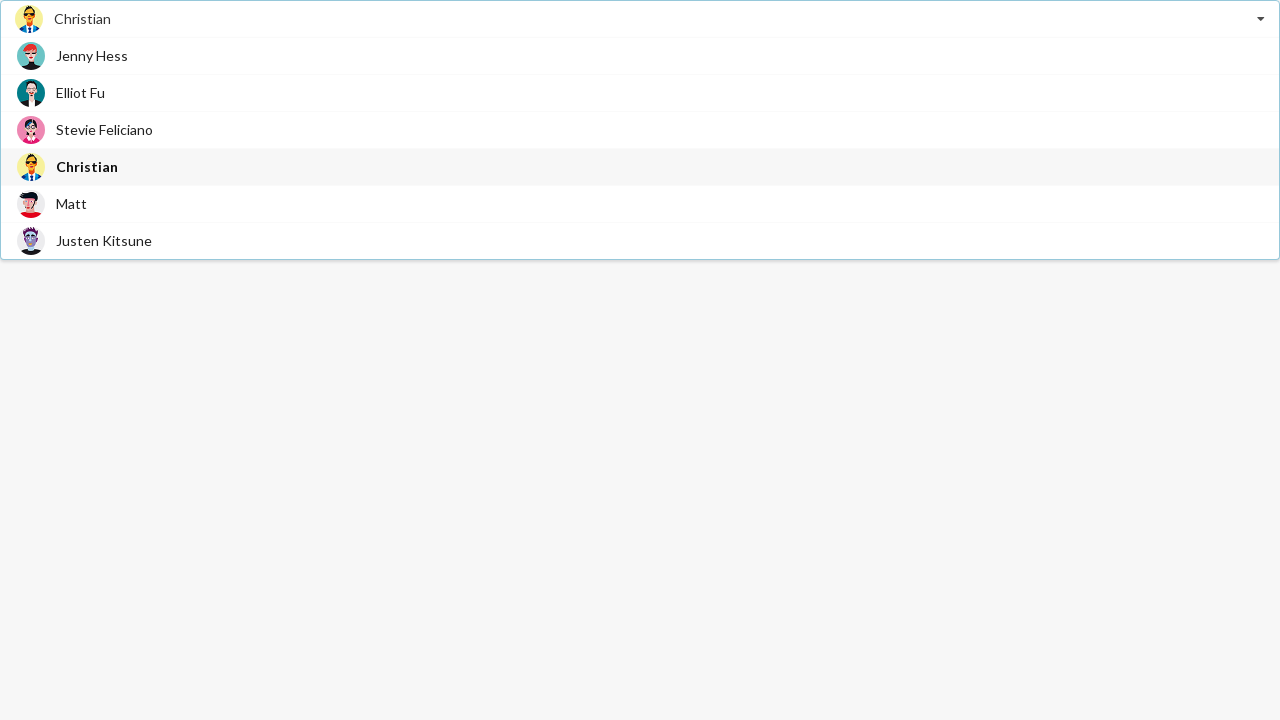

Dropdown menu appeared with options
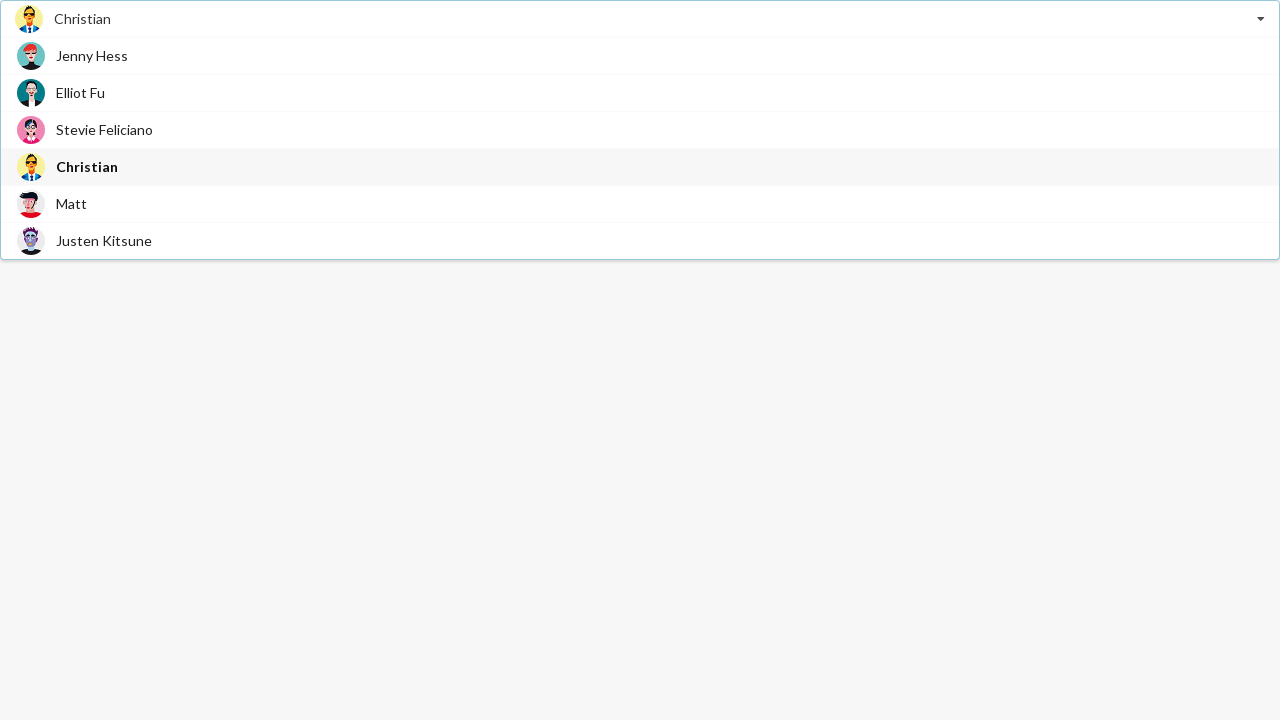

Selected 'Stevie Feliciano' from dropdown at (104, 130) on xpath=//div[@class='visible menu transition']//span[text()='Stevie Feliciano']
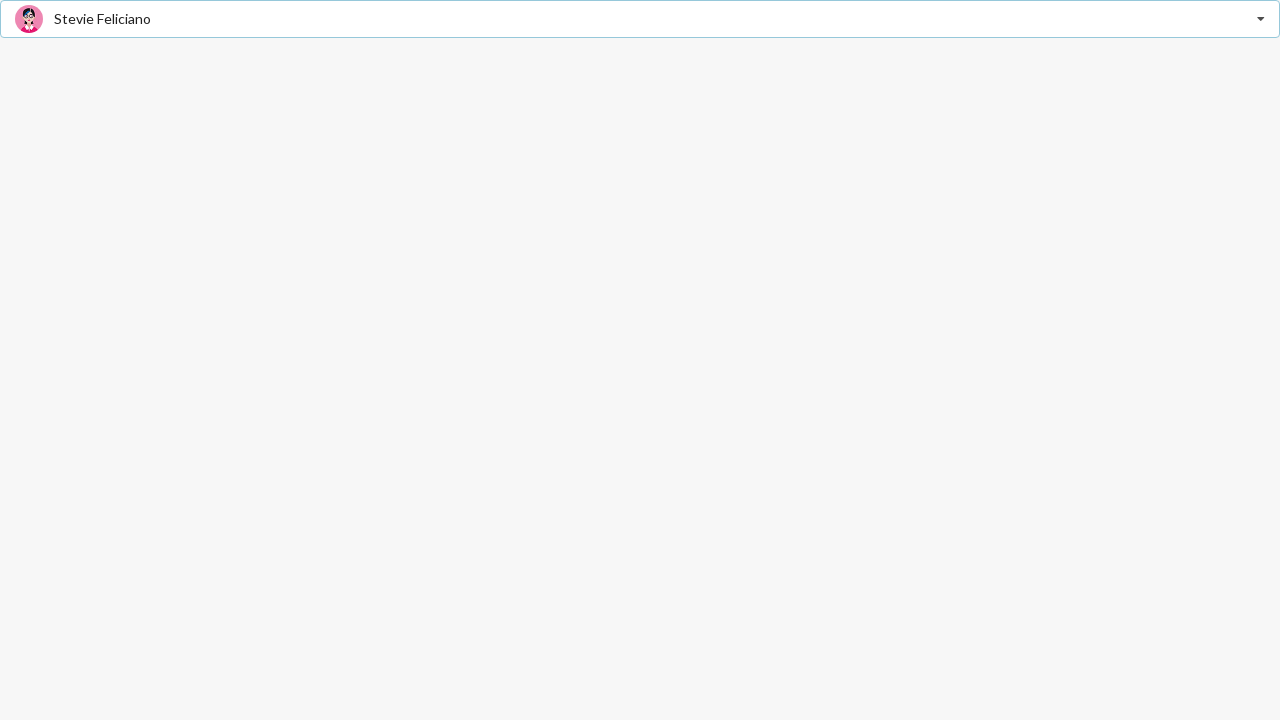

Verified 'Stevie Feliciano' selection is displayed correctly
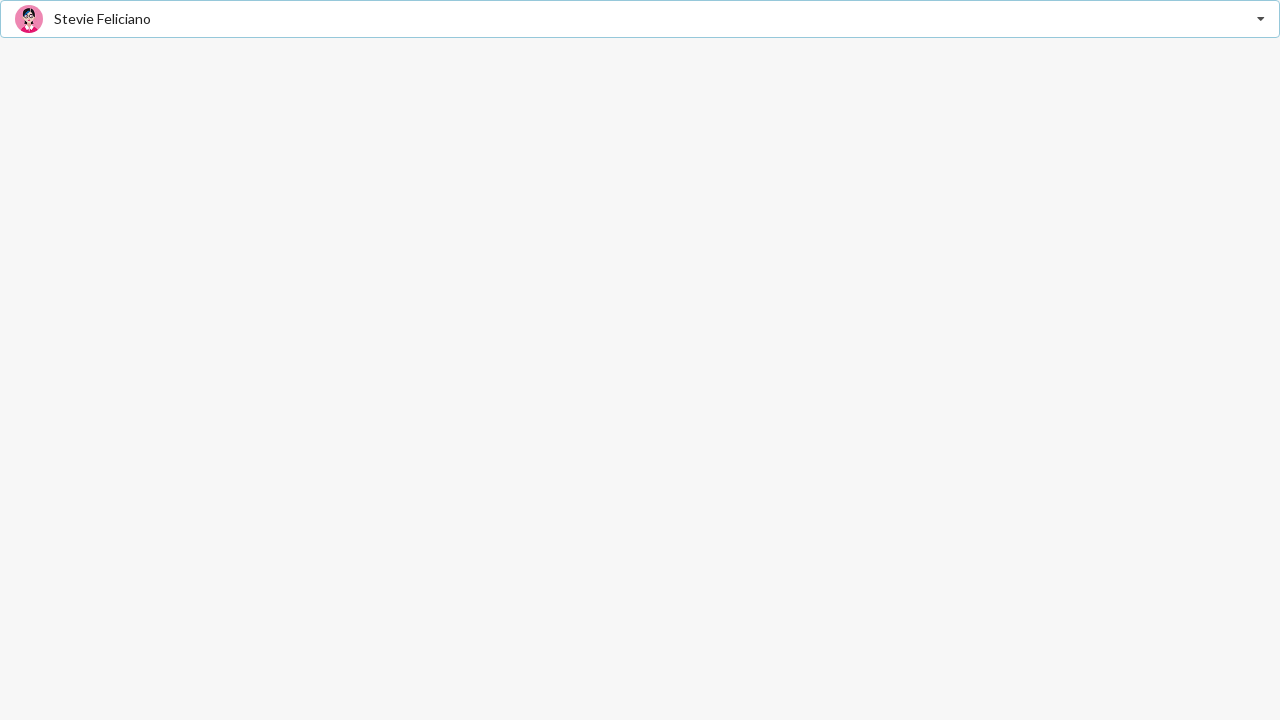

Clicked dropdown icon to open menu at (1261, 19) on xpath=//i[@class='dropdown icon']
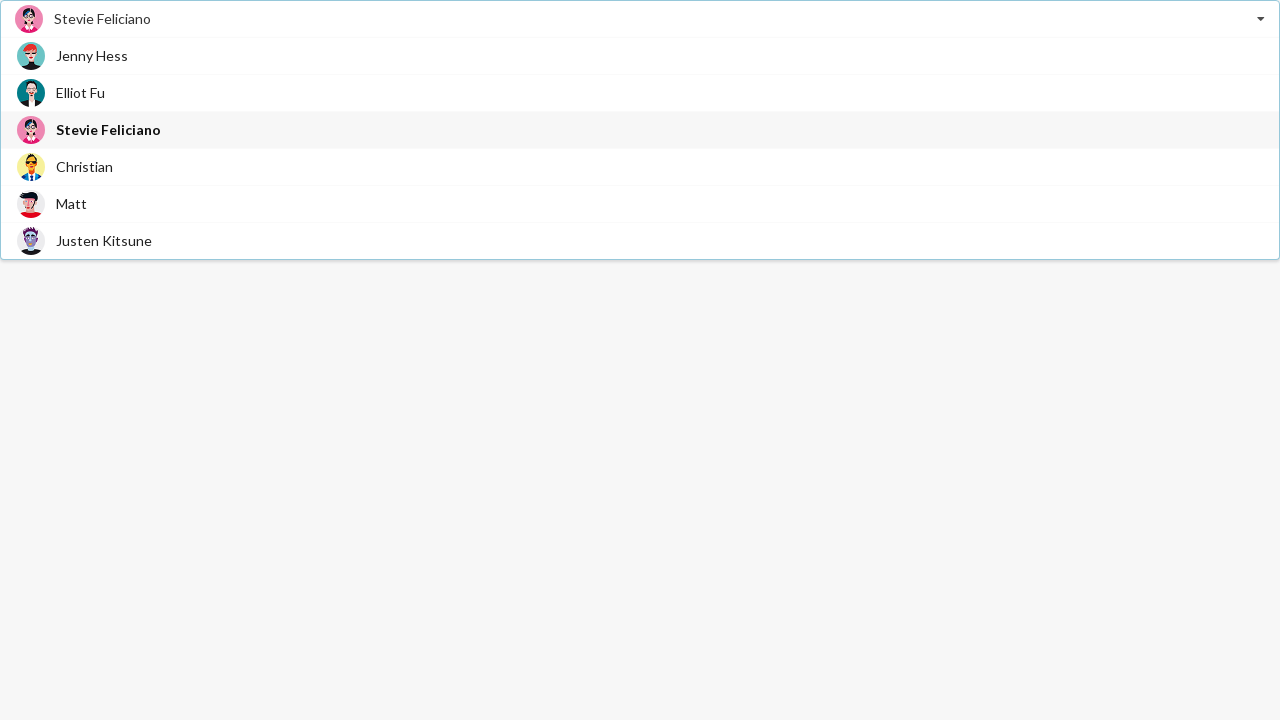

Dropdown menu appeared with options
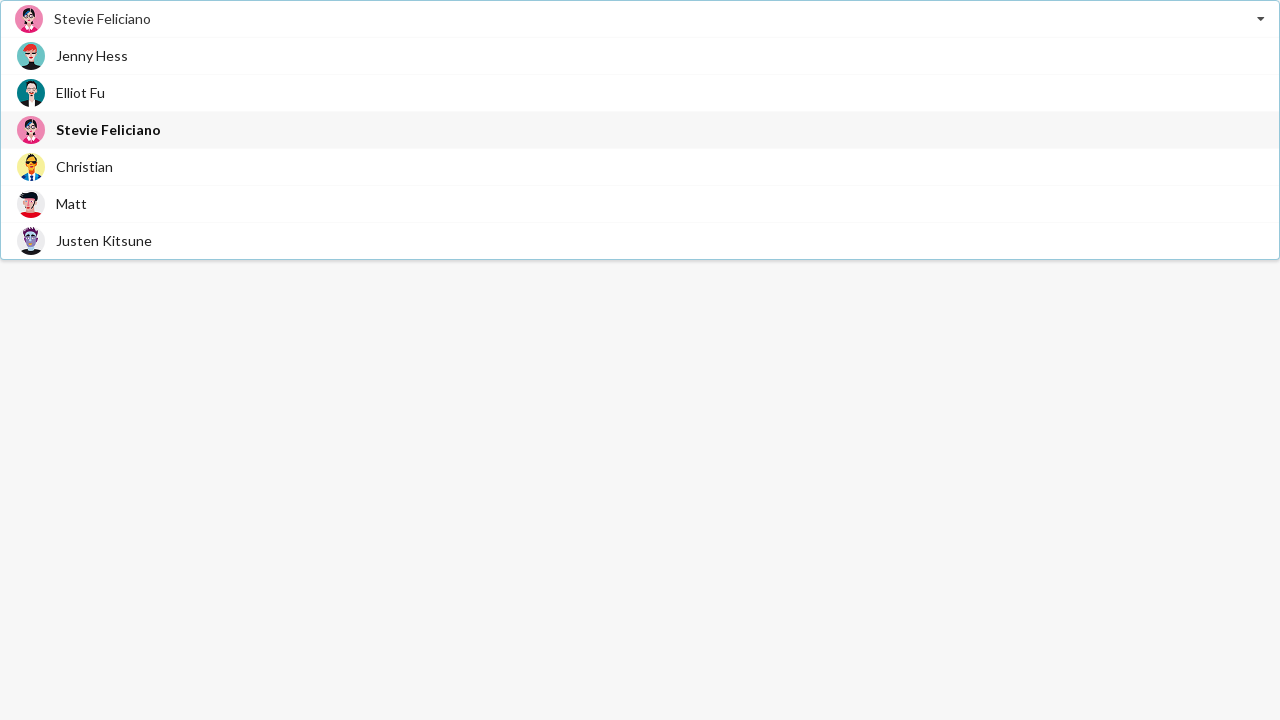

Selected 'Justen Kitsune' from dropdown at (104, 240) on xpath=//div[@class='visible menu transition']//span[text()='Justen Kitsune']
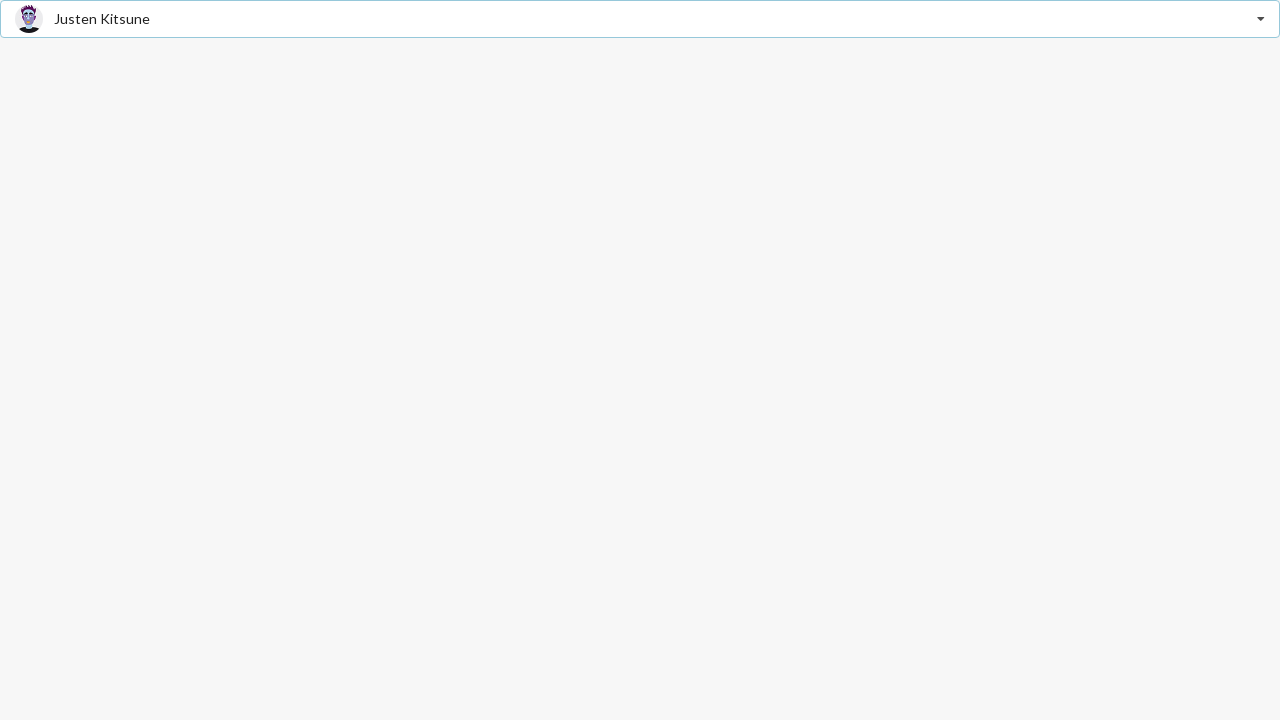

Verified 'Justen Kitsune' selection is displayed correctly
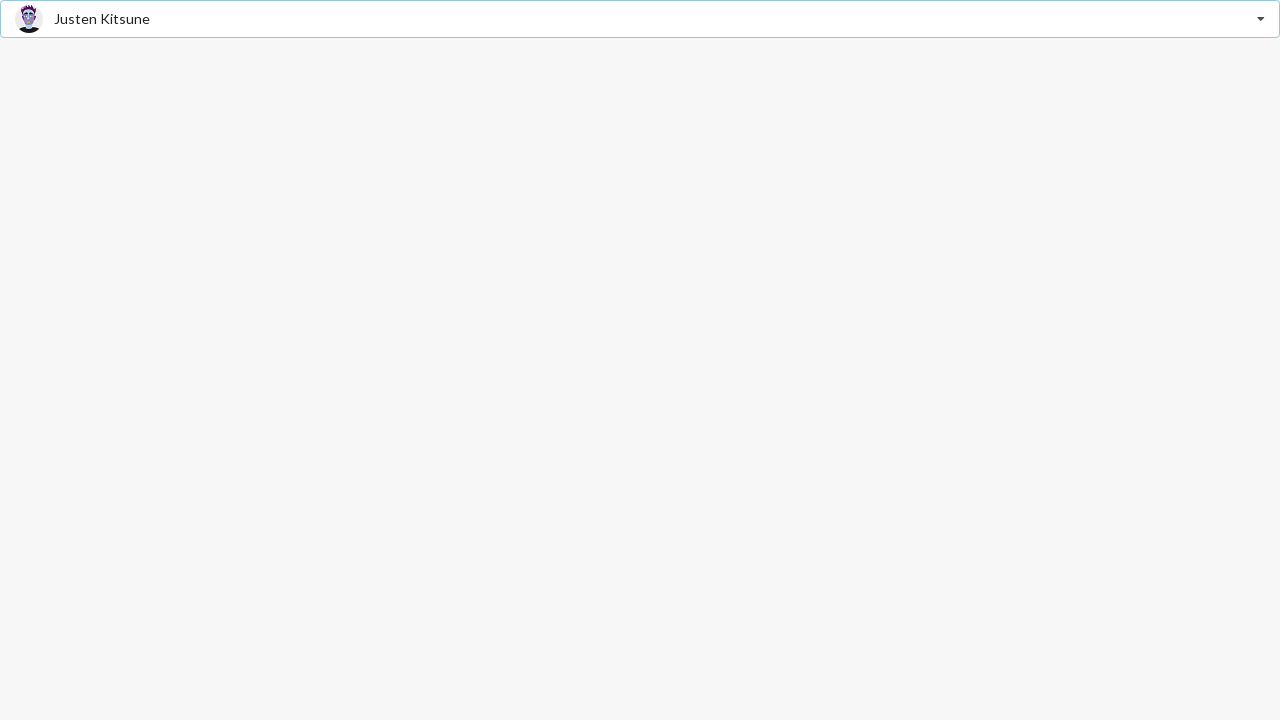

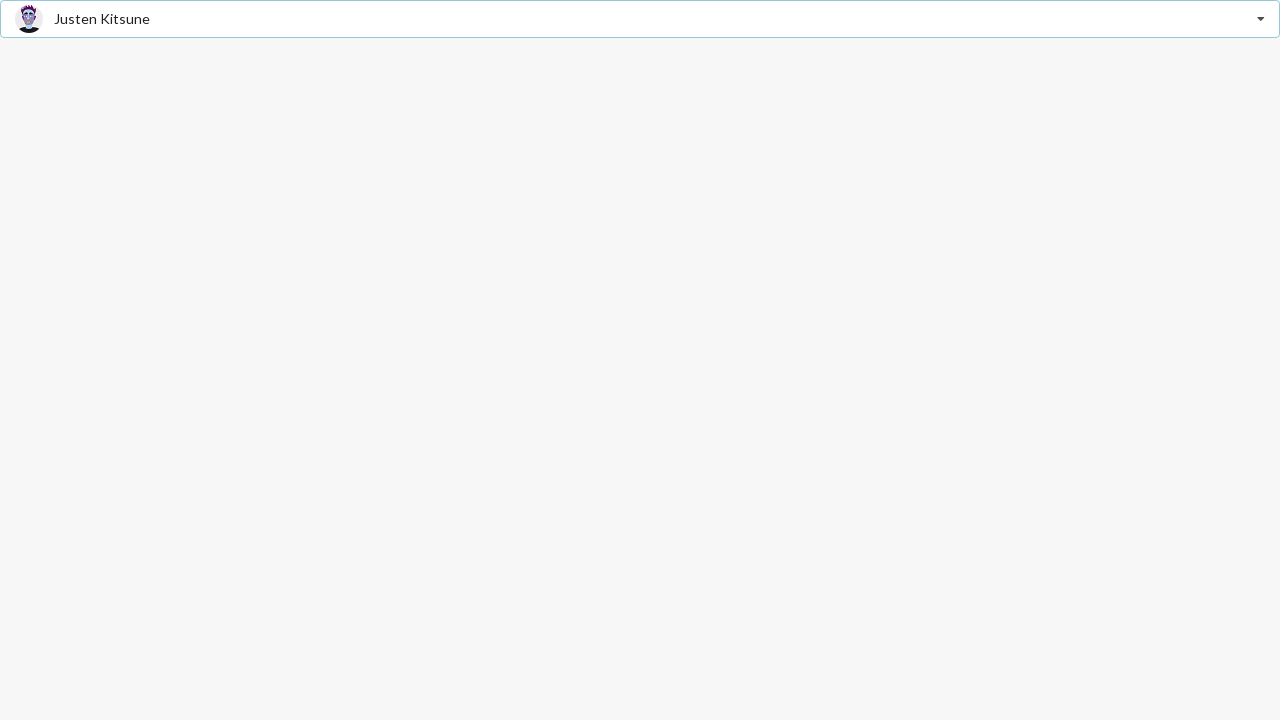